Tests clicking a link that opens a popup window on a blog page, demonstrating multi-window handling

Starting URL: http://omayo.blogspot.com/

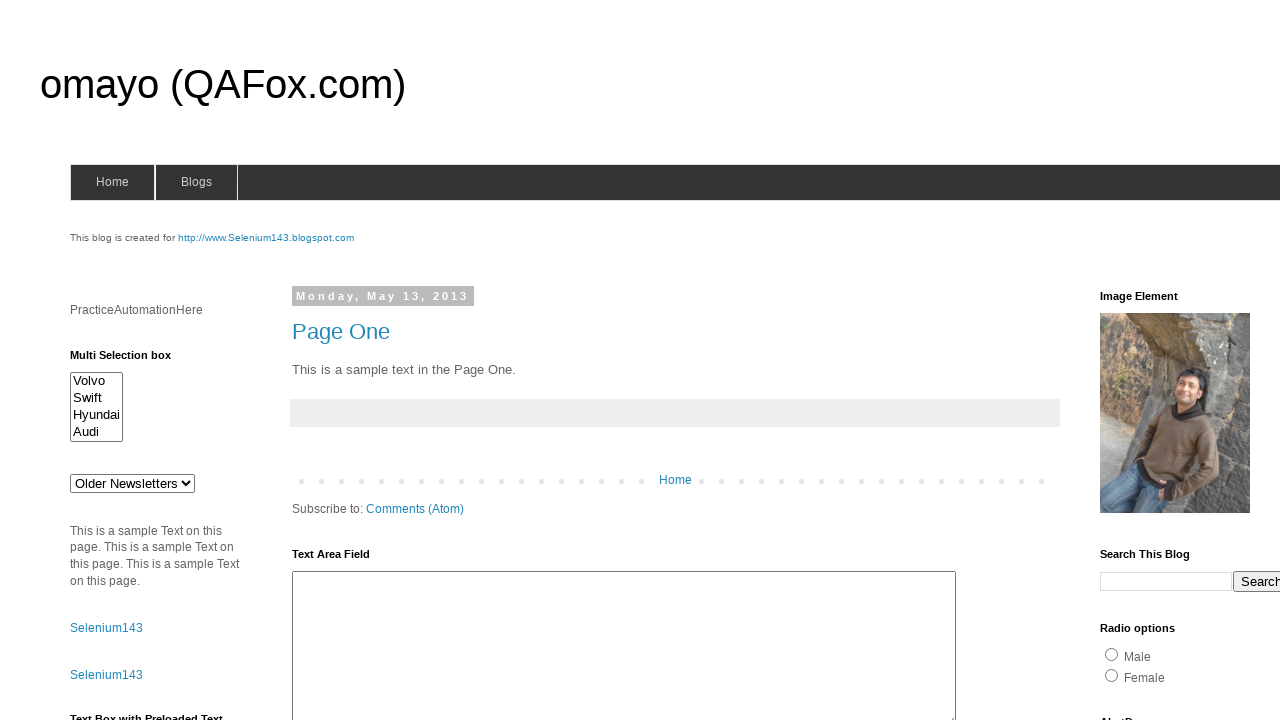

Clicked link to open popup window at (132, 360) on text=Open a popup window
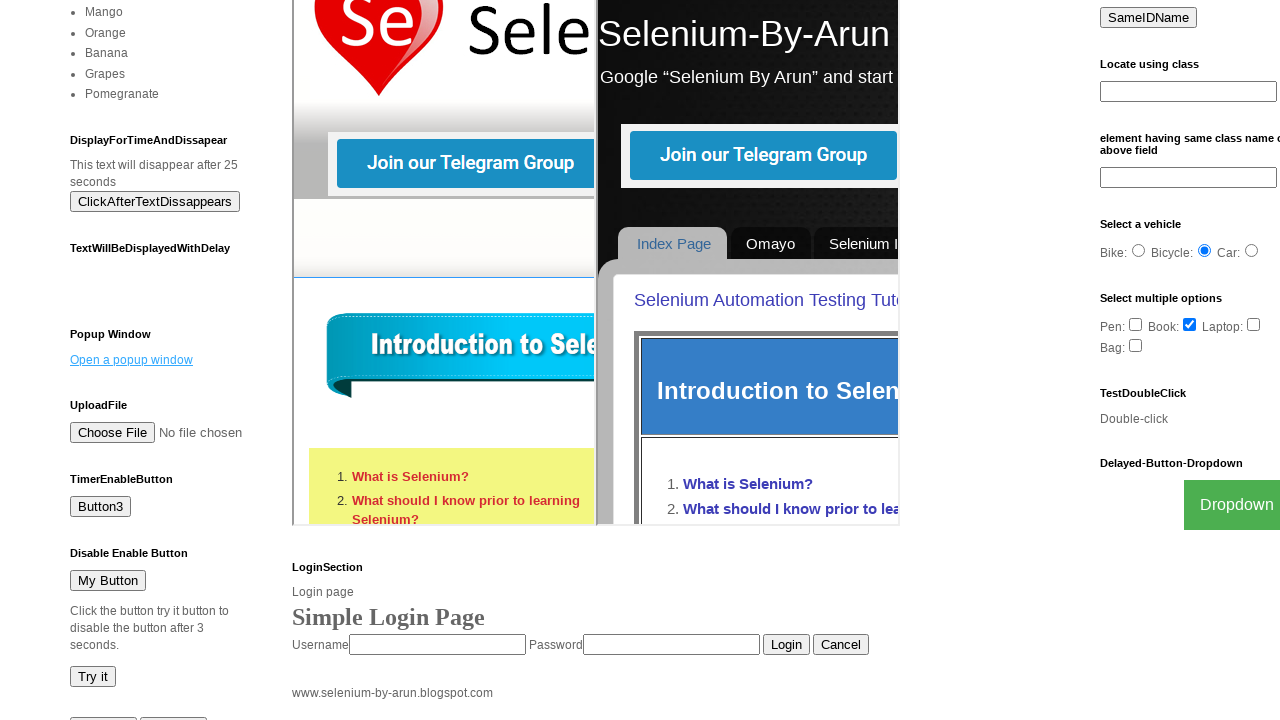

Waited 3 seconds for popup window to open
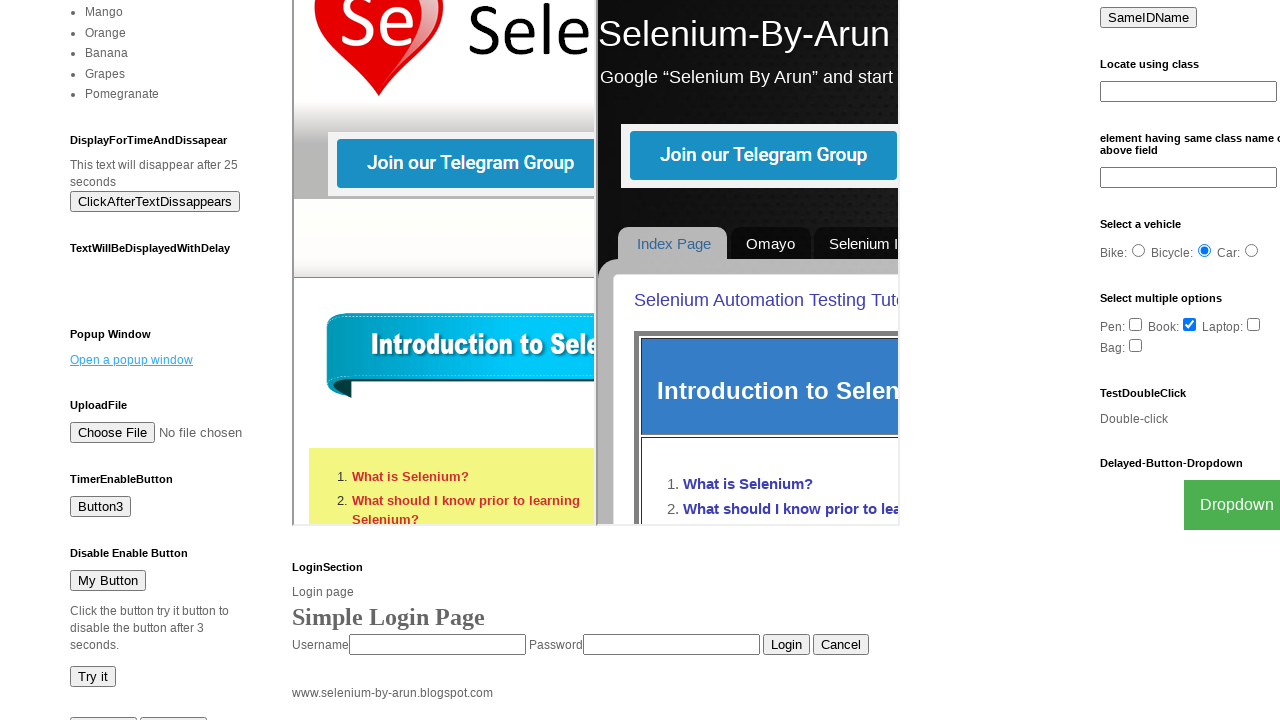

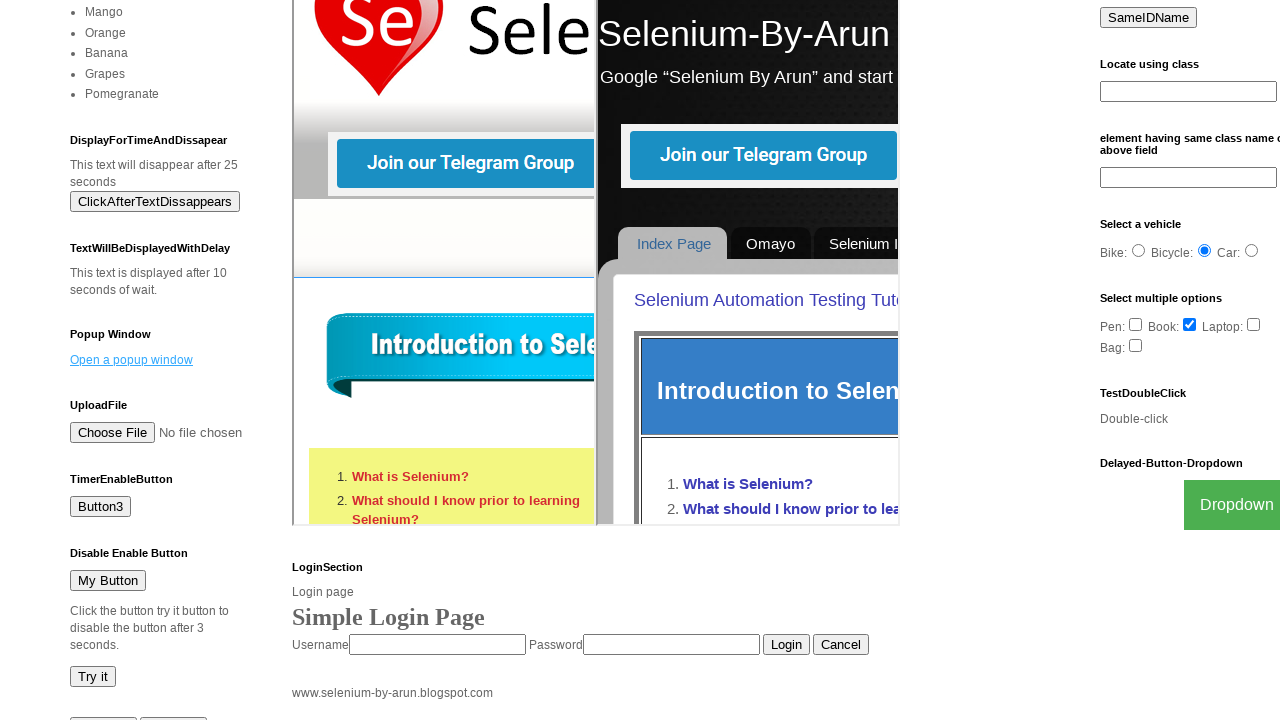